Tests alert functionality by entering a name in a textbox, triggering an alert, and verifying the alert contains the entered name before accepting it

Starting URL: https://rahulshettyacademy.com/AutomationPractice/

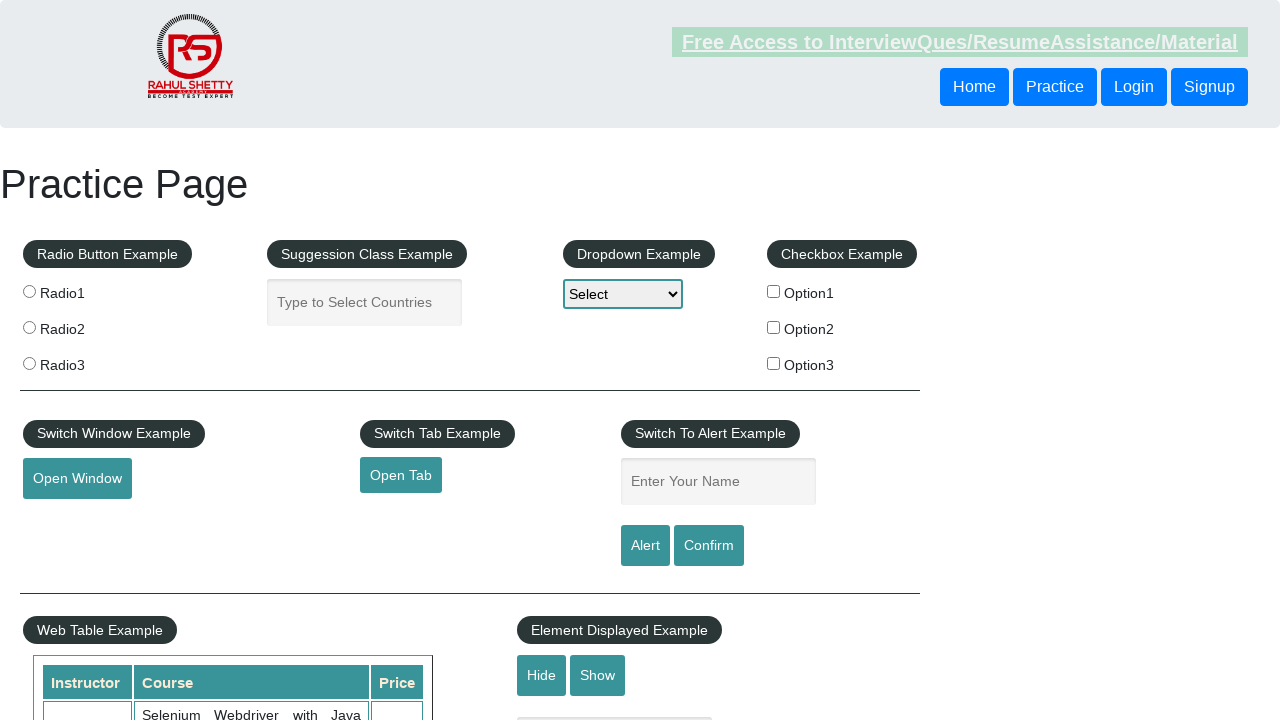

Filled name textbox with 'Minal Patil' on #name
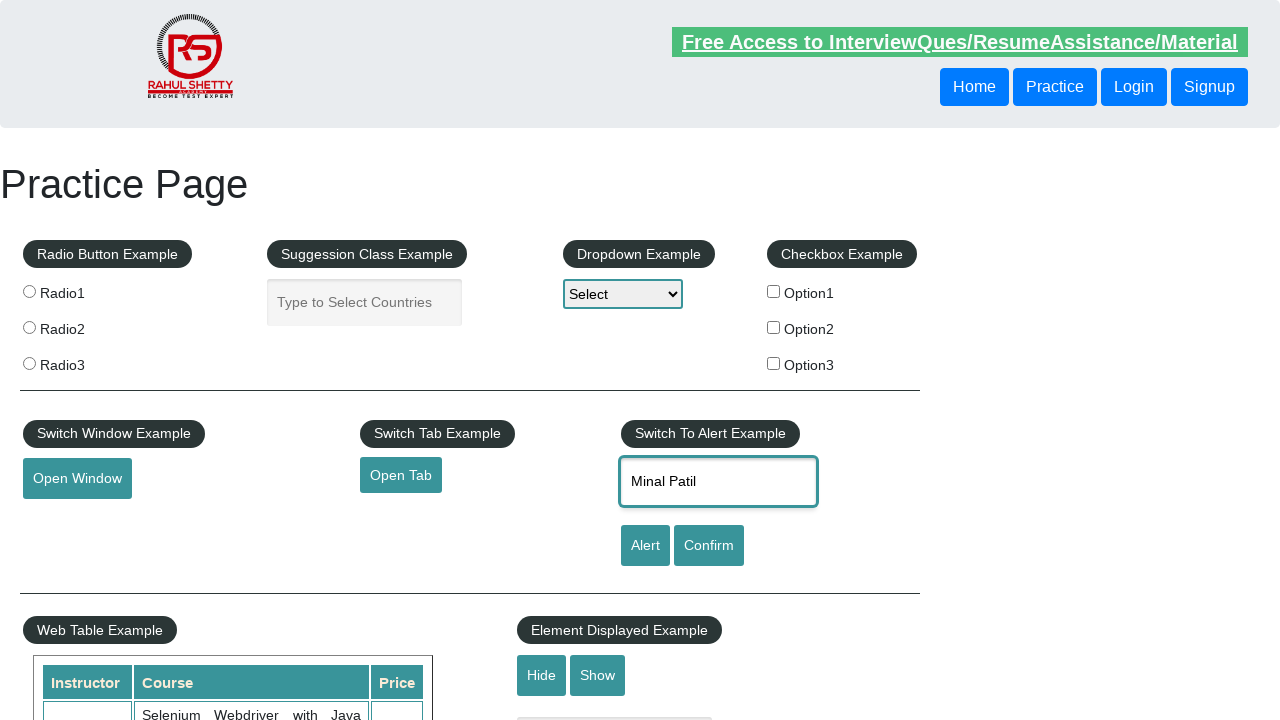

Clicked alert button to trigger alert at (645, 546) on #alertbtn
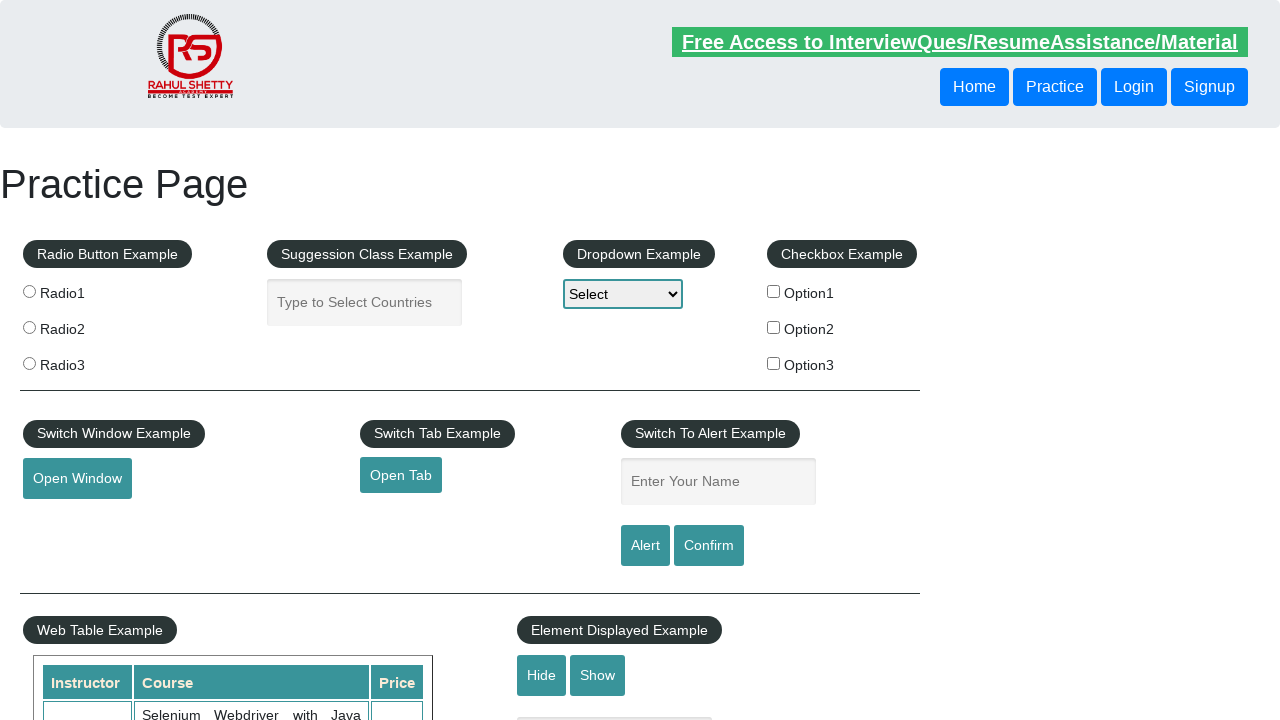

Set up alert dialog handler to accept alerts
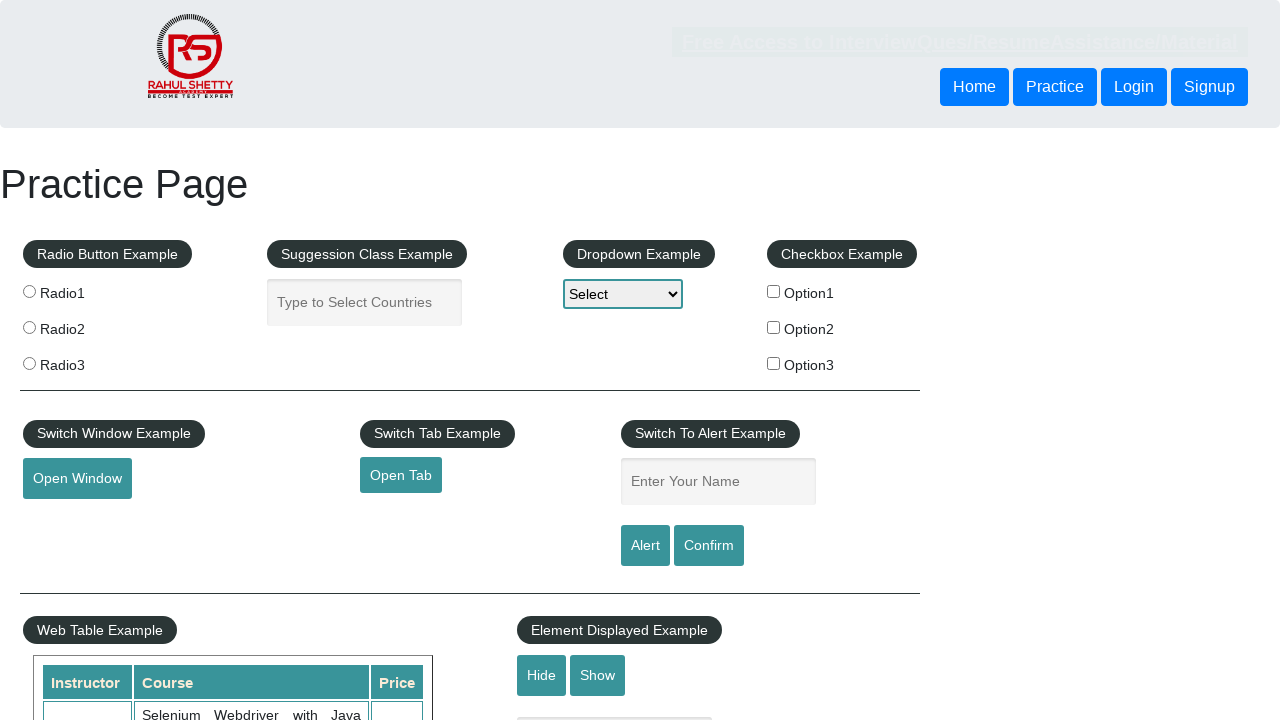

Re-triggered alert button to display and accept alert with entered name at (645, 546) on #alertbtn
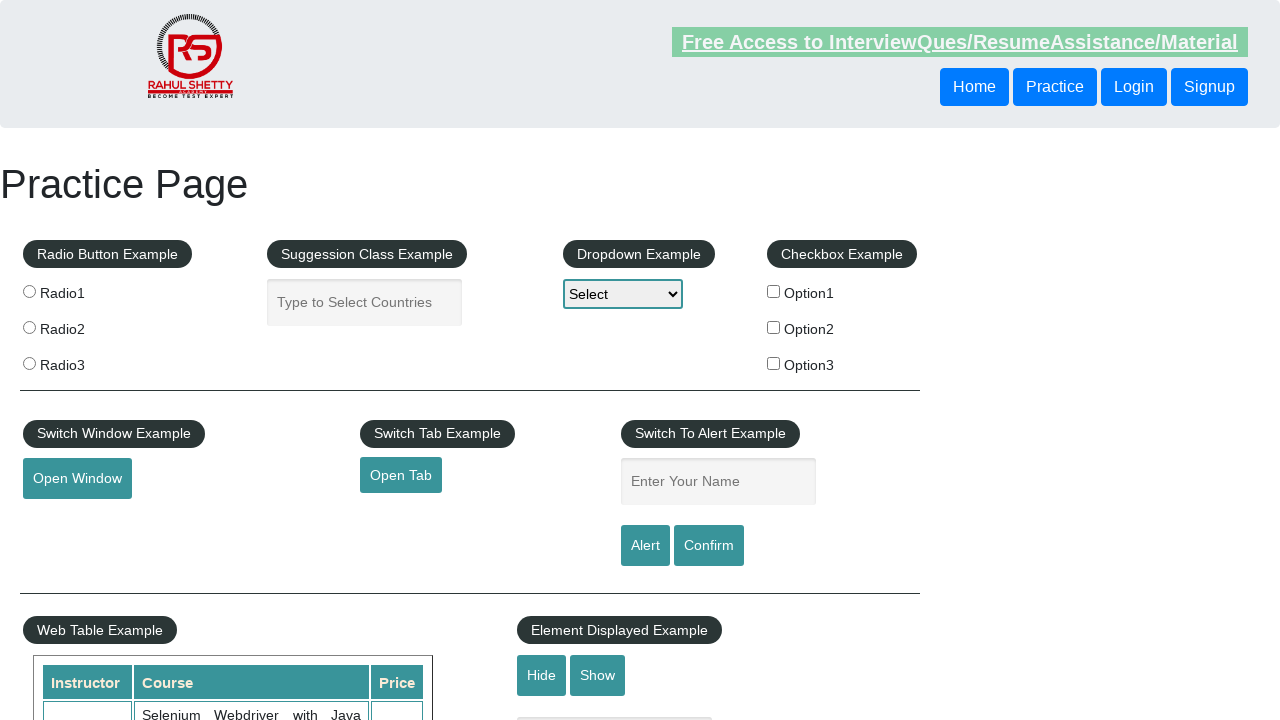

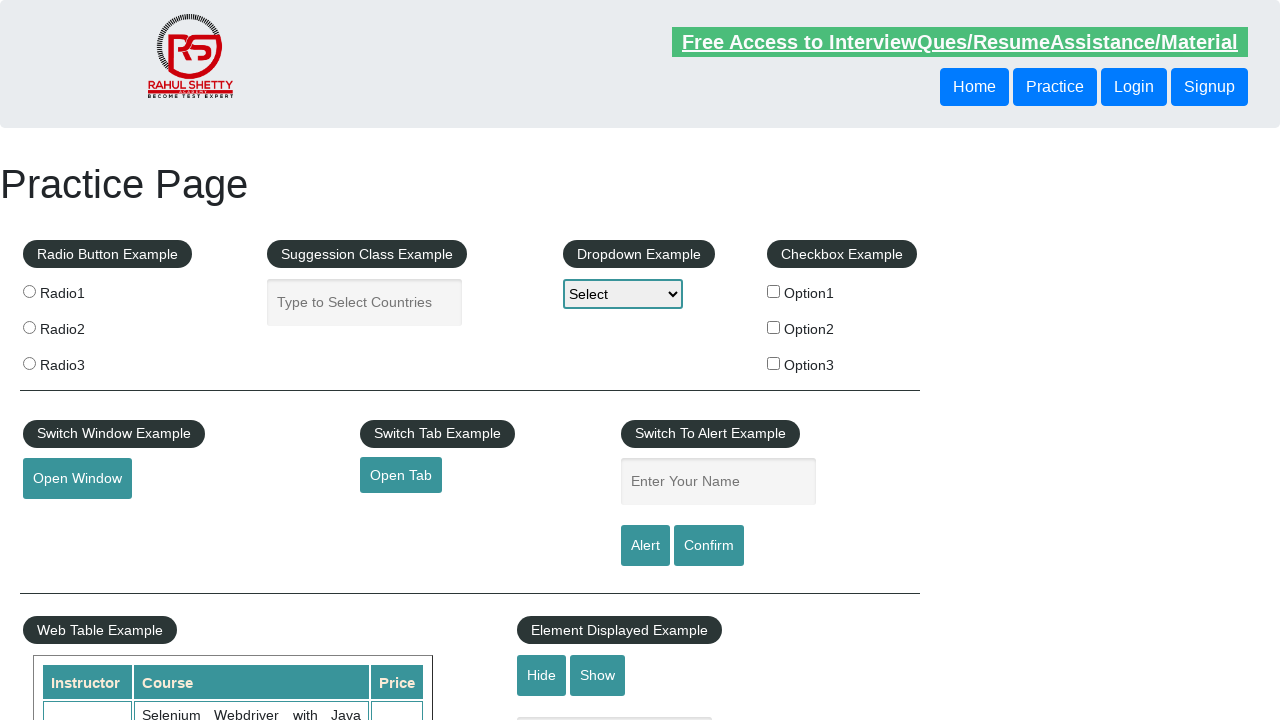